Tests Python.org search functionality by entering "pycon" in the search box and submitting the search

Starting URL: http://www.python.org

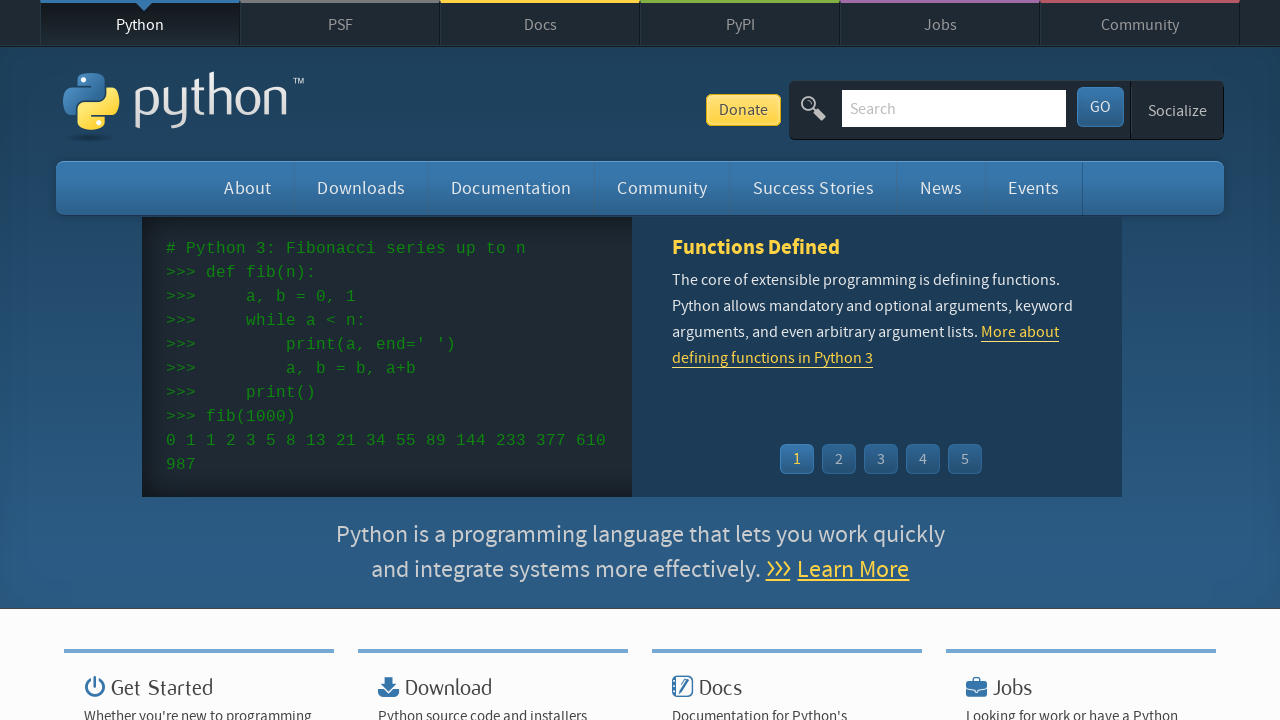

Filled search field with 'pycon' on input[name='q']
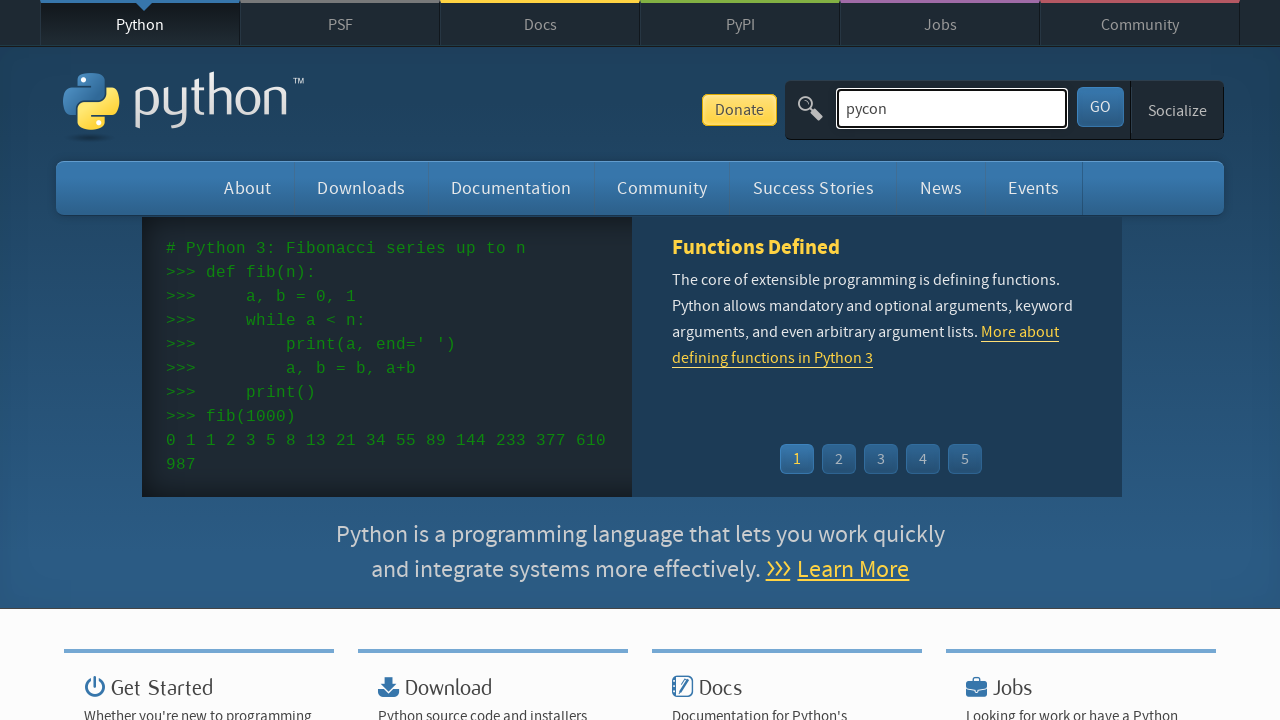

Pressed Enter to submit search on input[name='q']
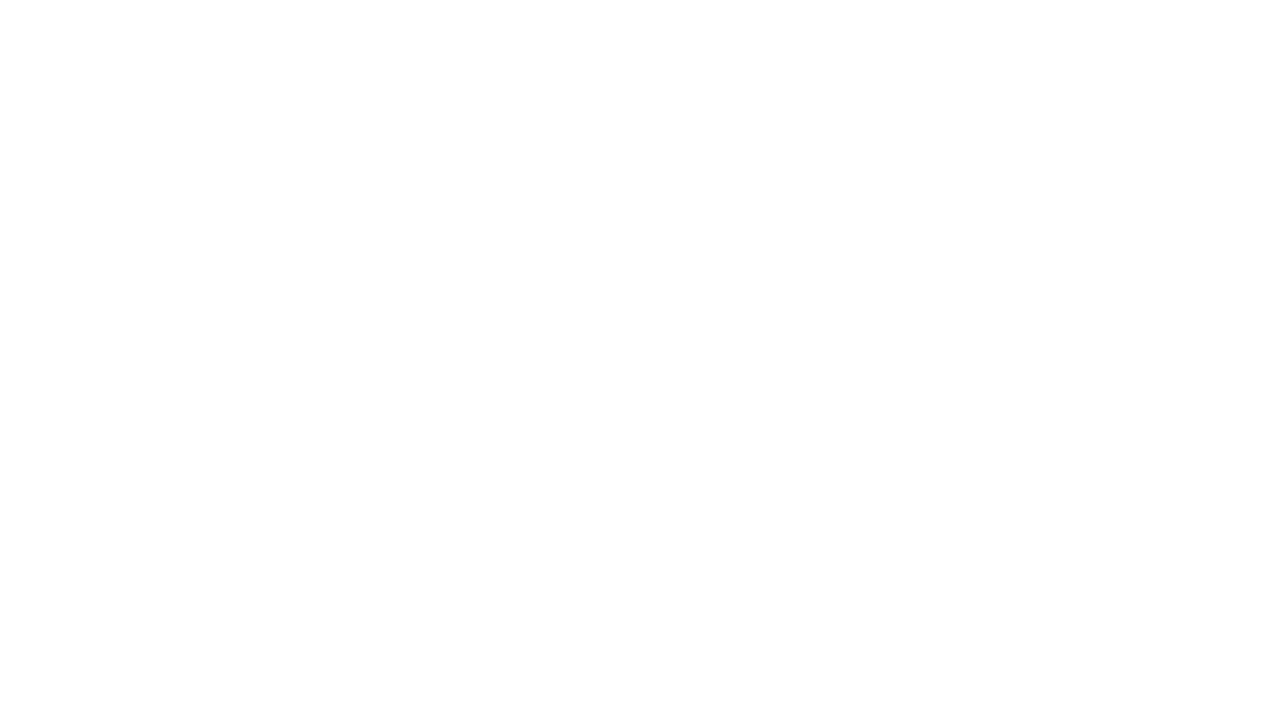

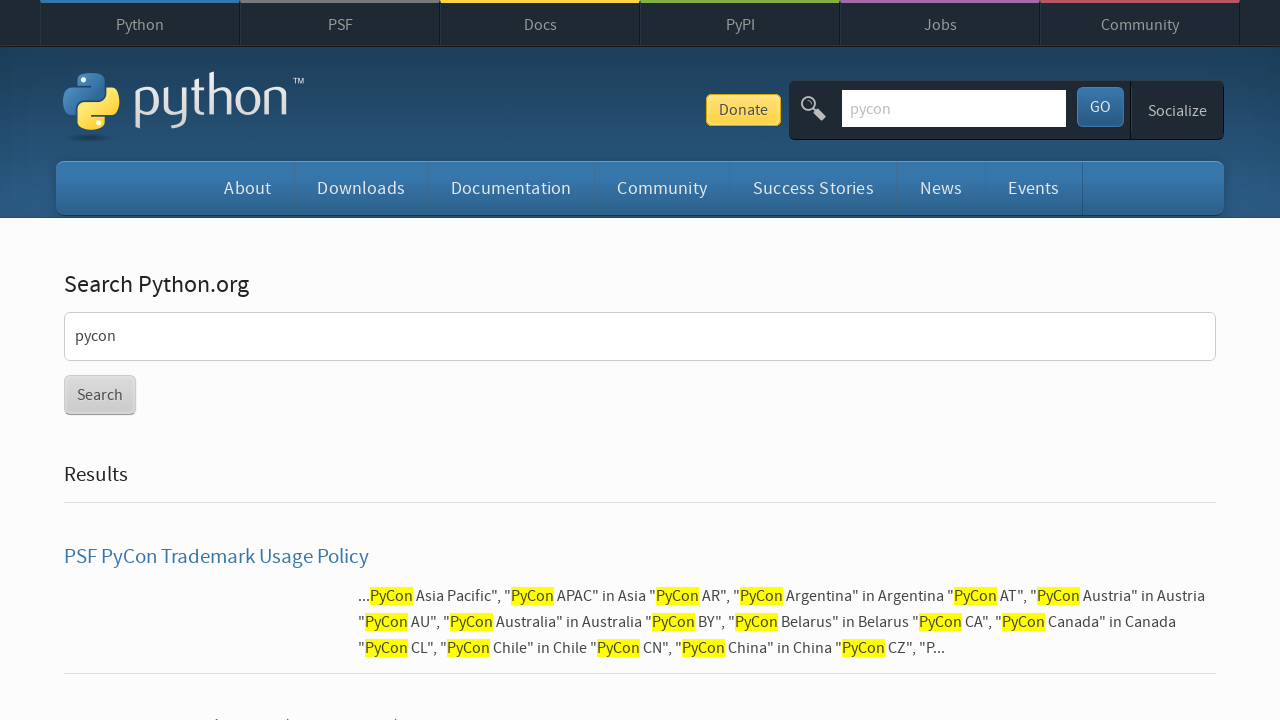